Tests that entered text is trimmed when saving a todo edit

Starting URL: https://demo.playwright.dev/todomvc

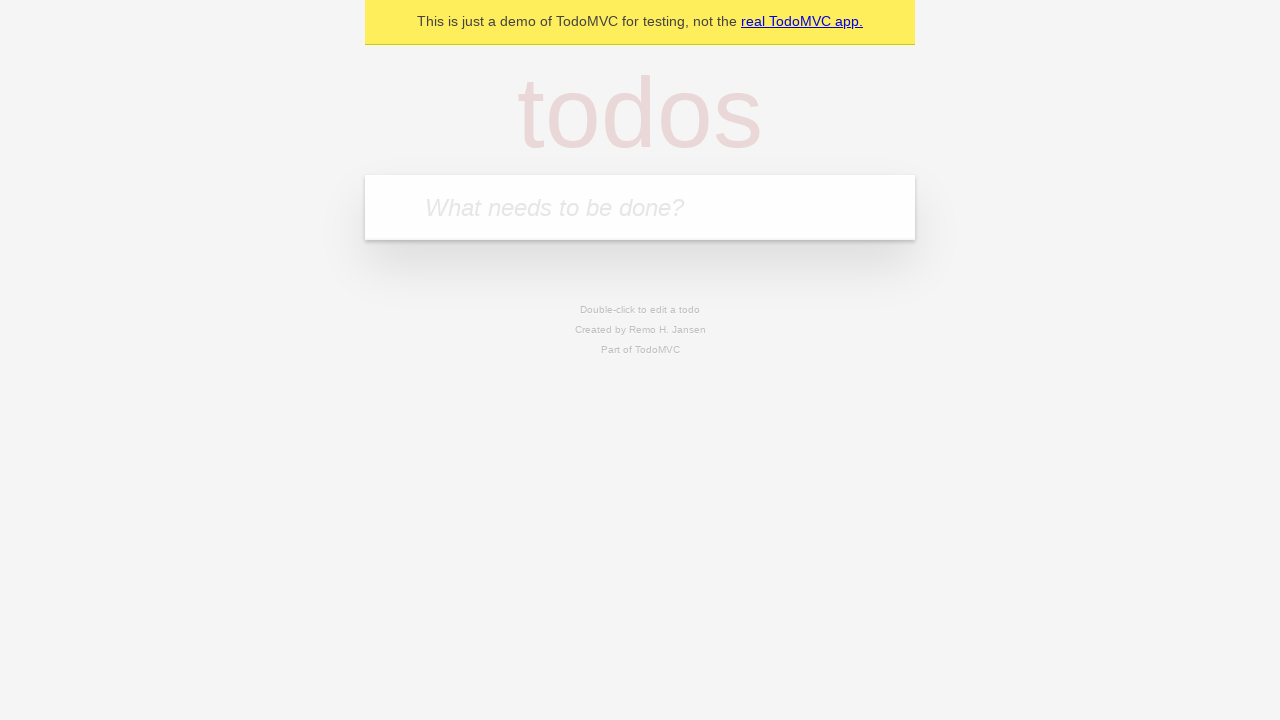

Located the todo input field
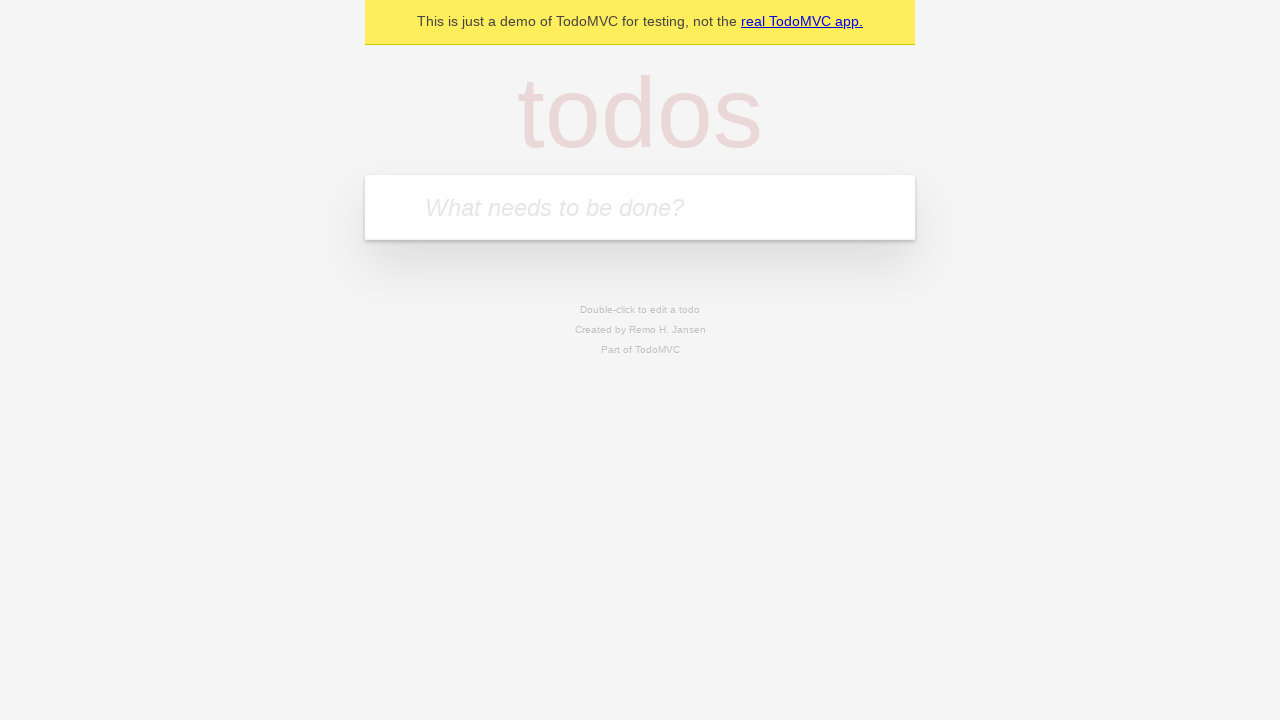

Filled first todo: 'buy some cheese' on internal:attr=[placeholder="What needs to be done?"i]
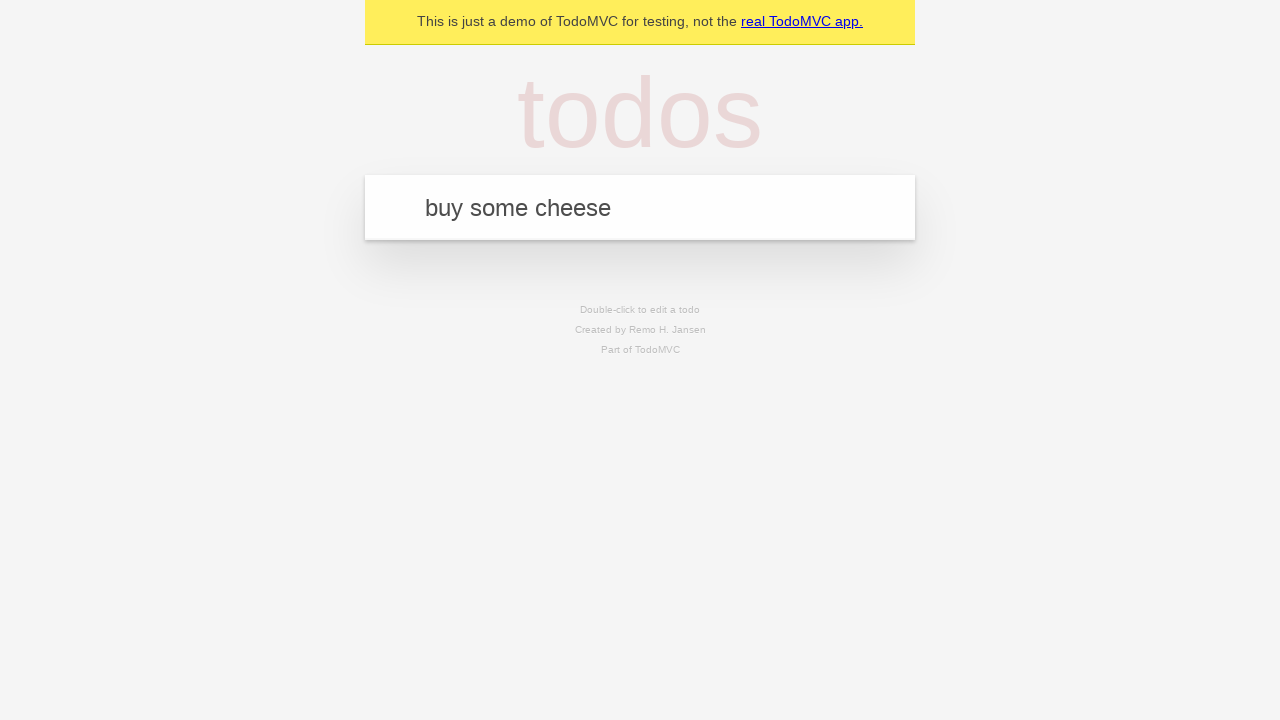

Pressed Enter to create first todo on internal:attr=[placeholder="What needs to be done?"i]
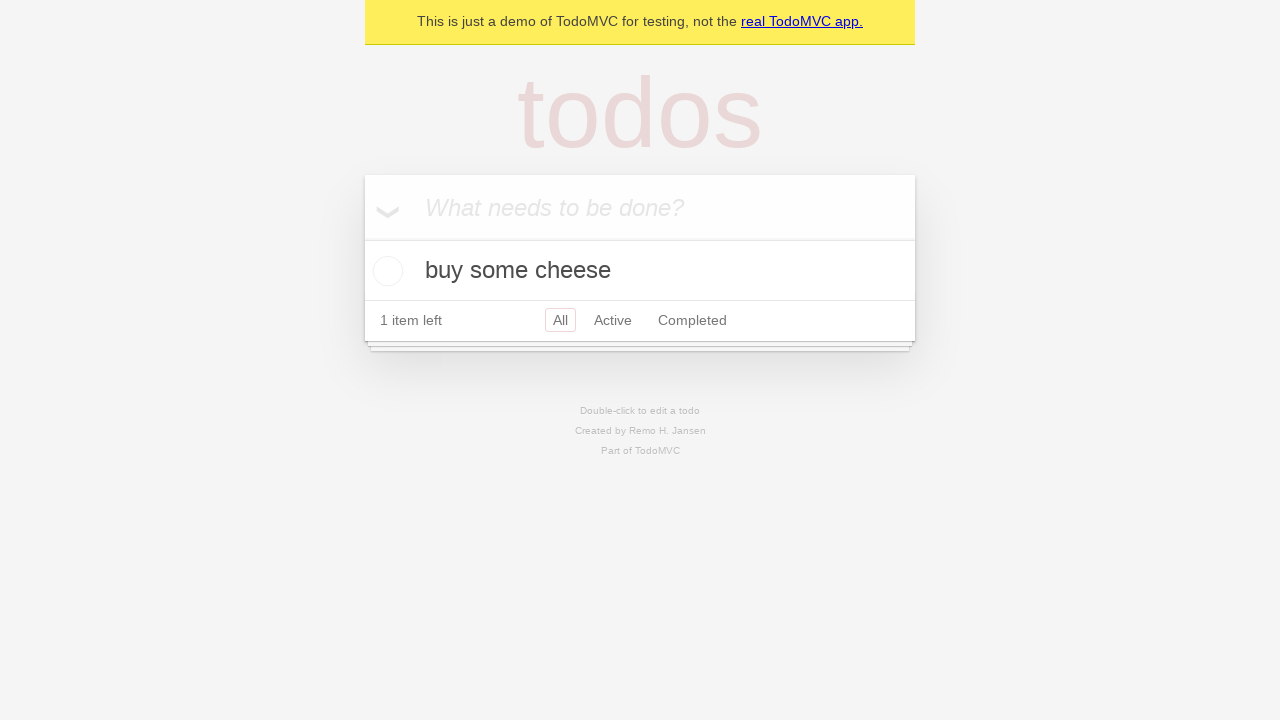

Filled second todo: 'feed the cat' on internal:attr=[placeholder="What needs to be done?"i]
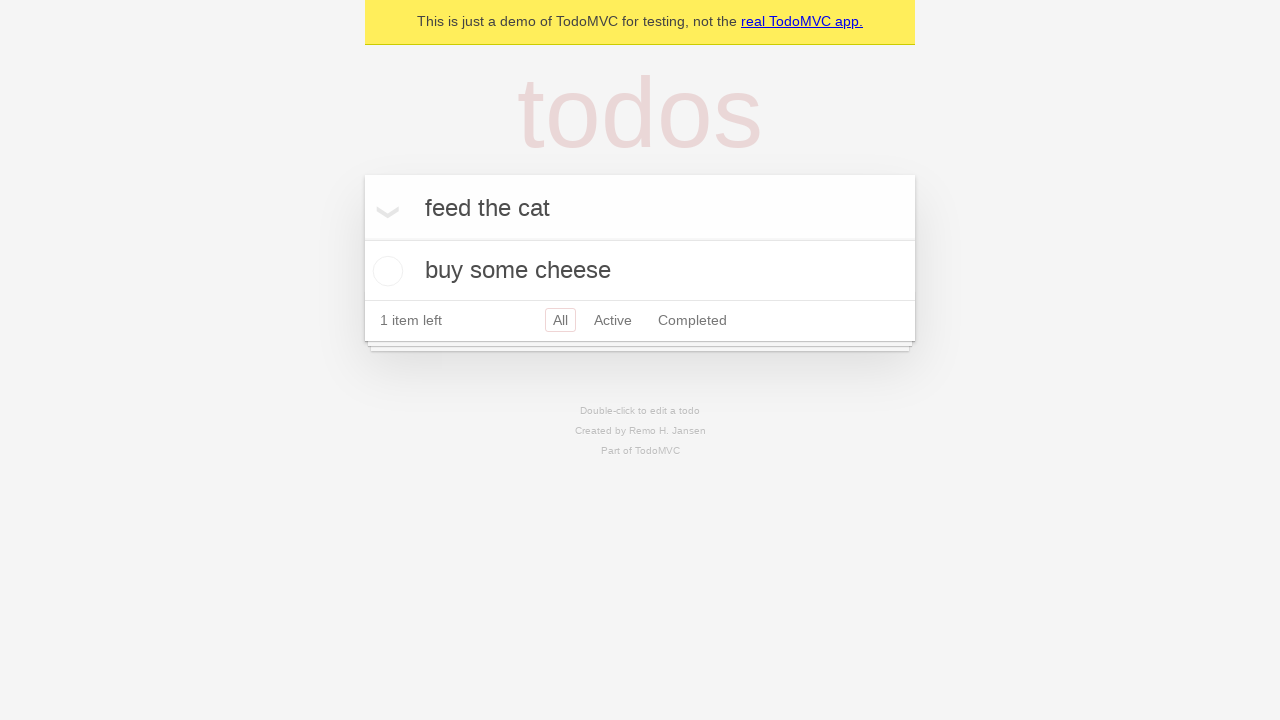

Pressed Enter to create second todo on internal:attr=[placeholder="What needs to be done?"i]
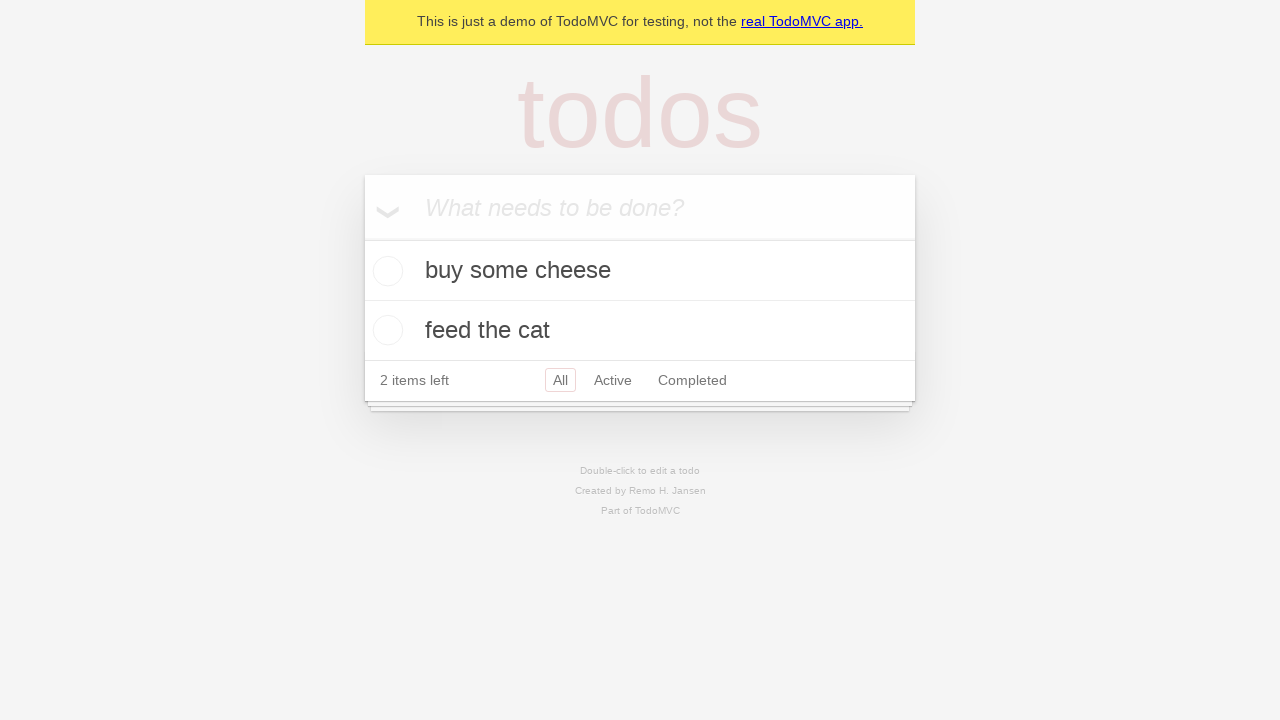

Filled third todo: 'book a doctors appointment' on internal:attr=[placeholder="What needs to be done?"i]
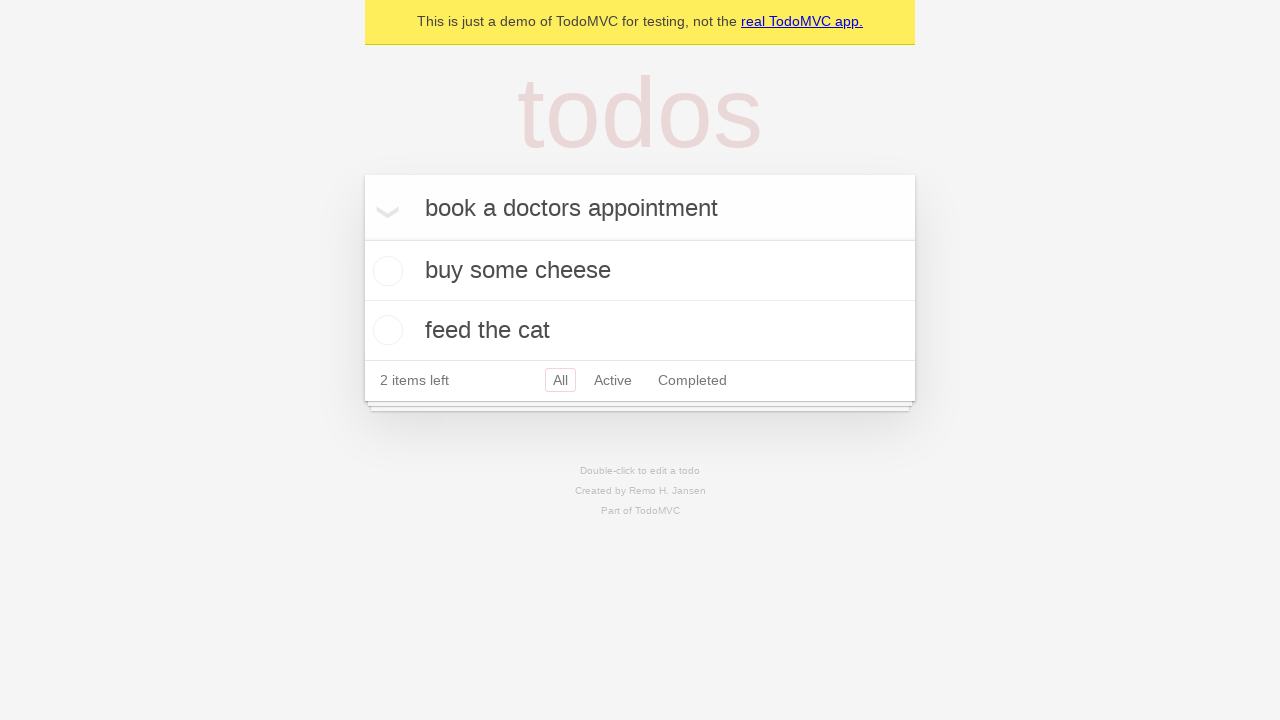

Pressed Enter to create third todo on internal:attr=[placeholder="What needs to be done?"i]
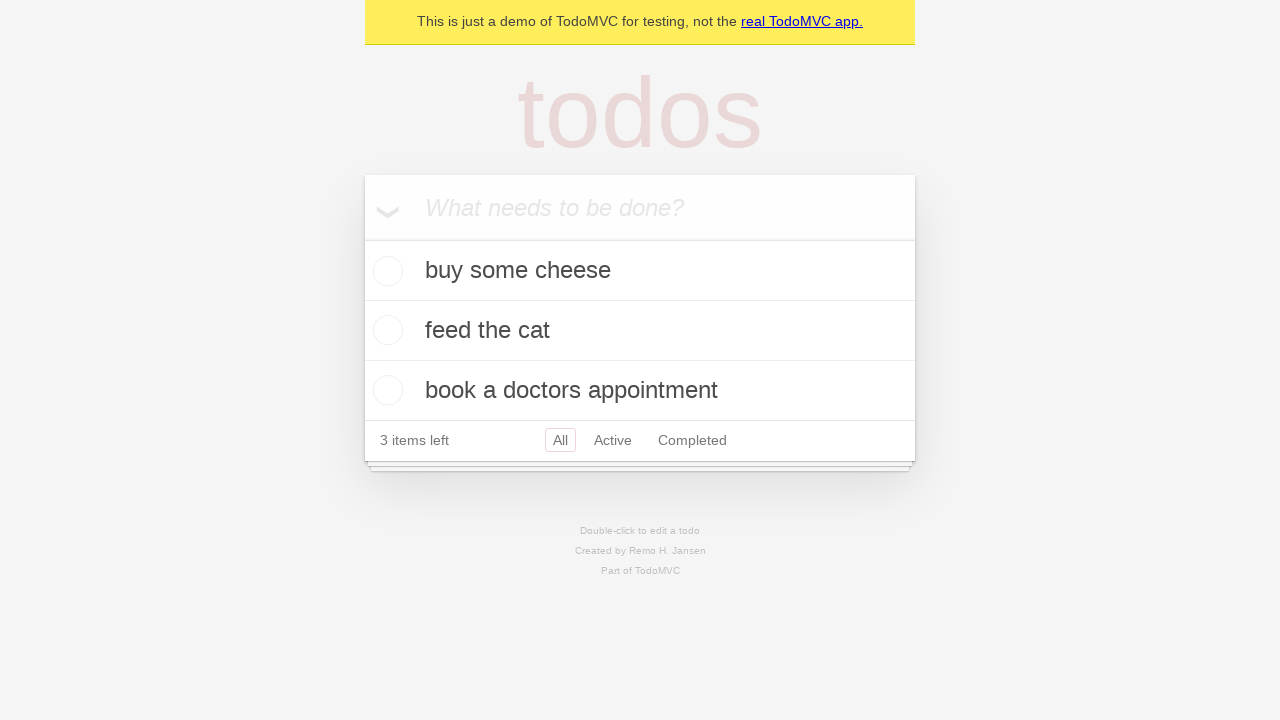

Waited for all 3 todos to be created
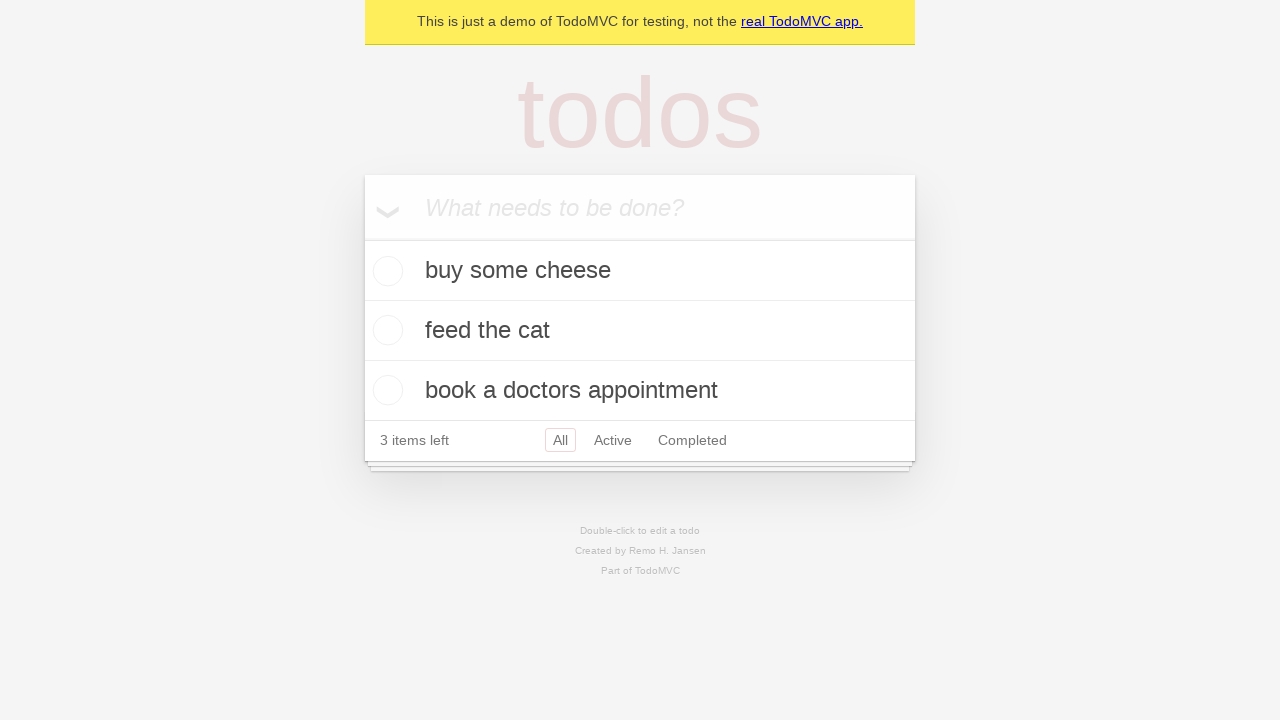

Located all todo items
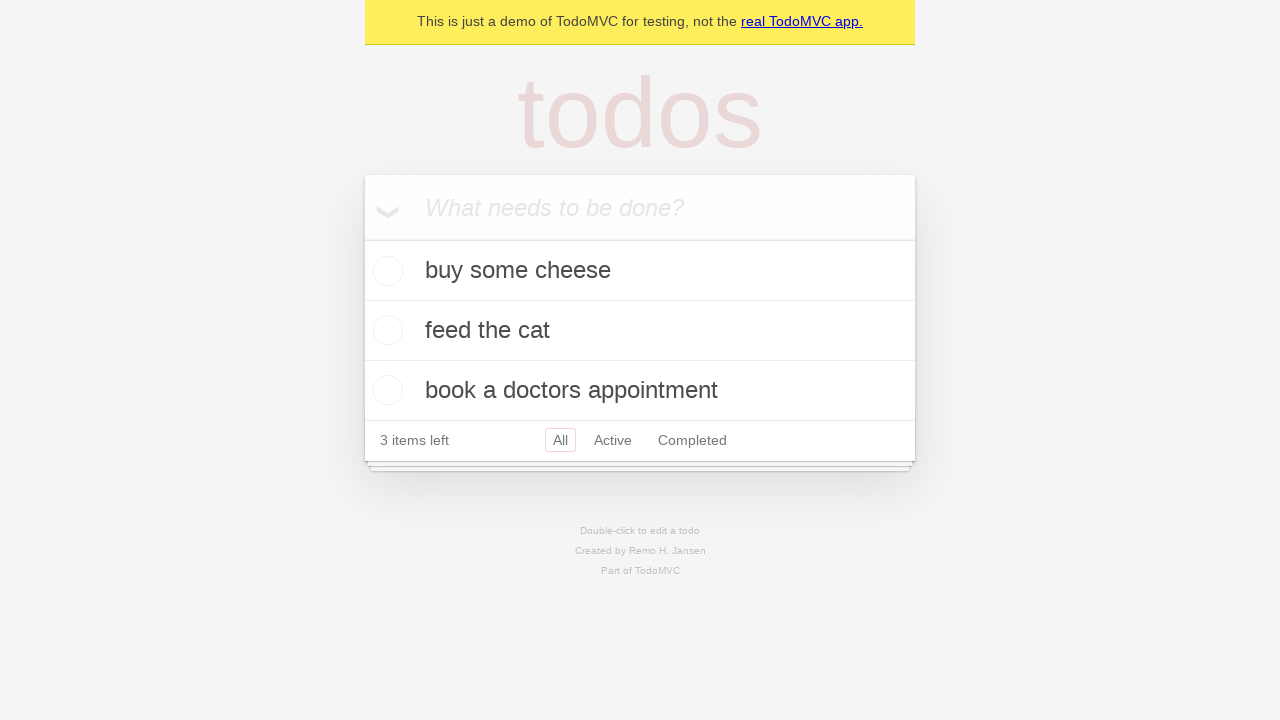

Double-clicked the second todo to enter edit mode at (640, 331) on internal:testid=[data-testid="todo-item"s] >> nth=1
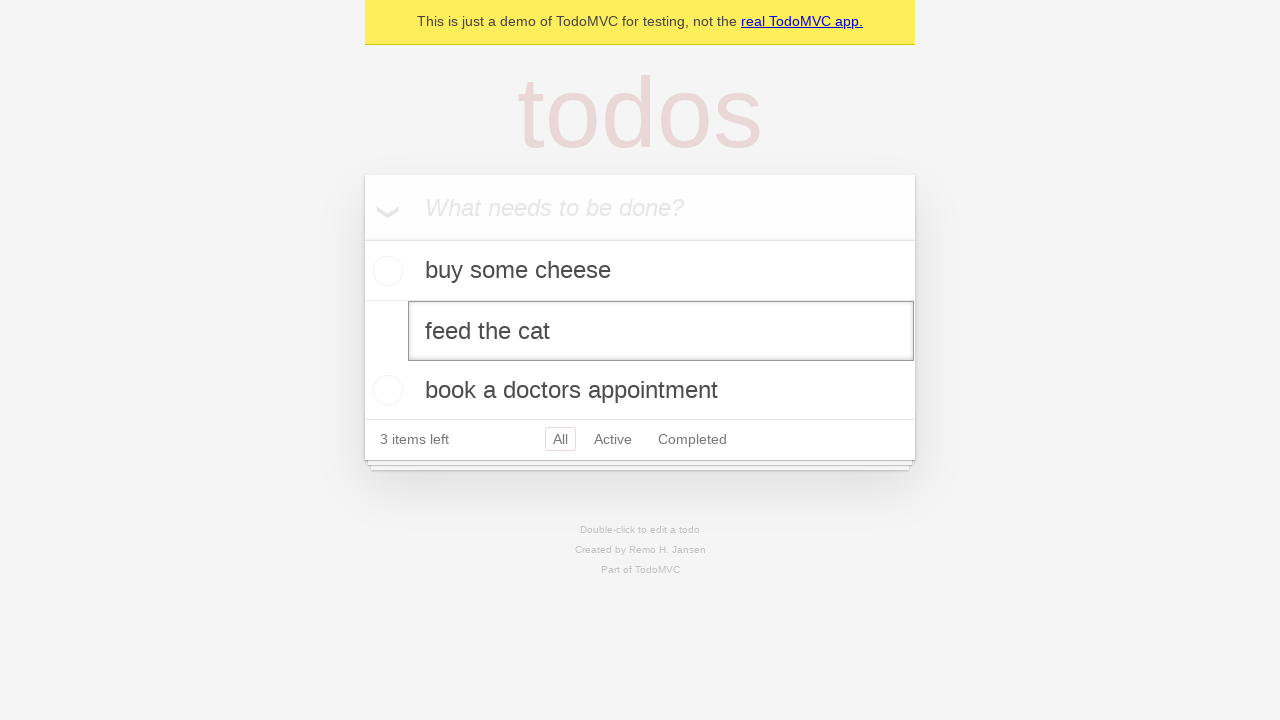

Filled edit field with text containing leading and trailing whitespace on internal:testid=[data-testid="todo-item"s] >> nth=1 >> internal:role=textbox[nam
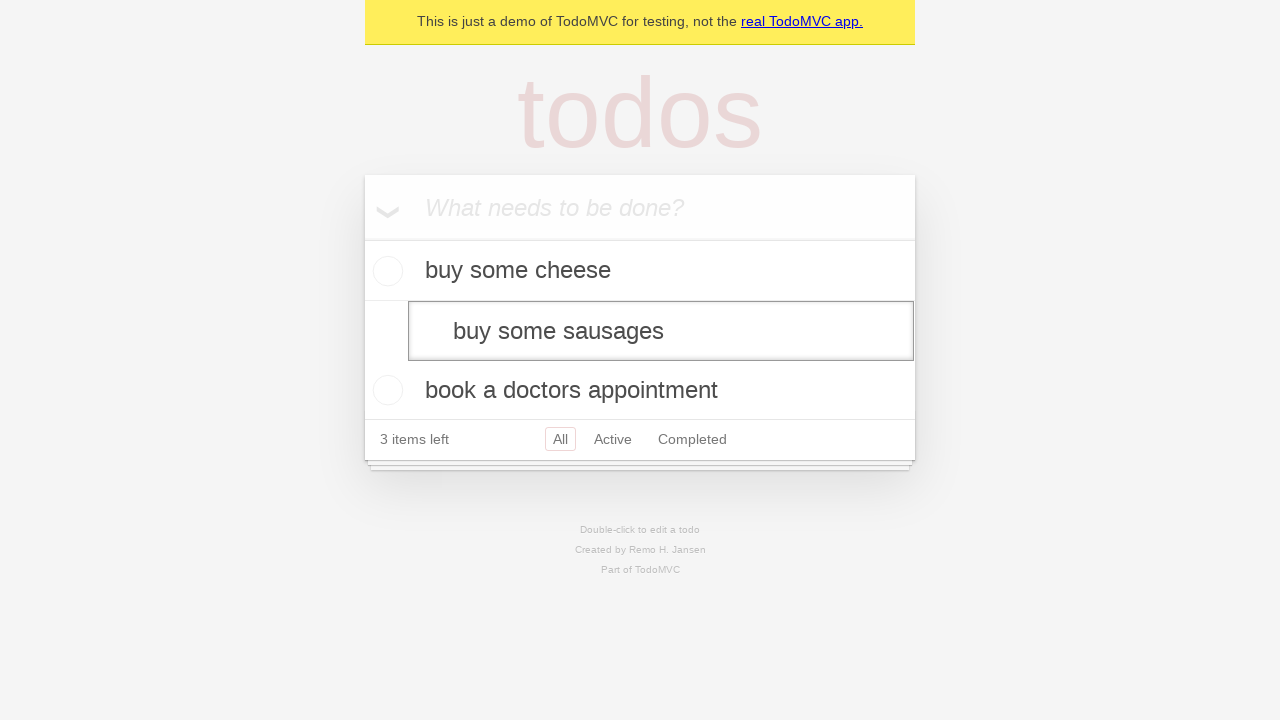

Pressed Enter to save the edited todo with trimmed text on internal:testid=[data-testid="todo-item"s] >> nth=1 >> internal:role=textbox[nam
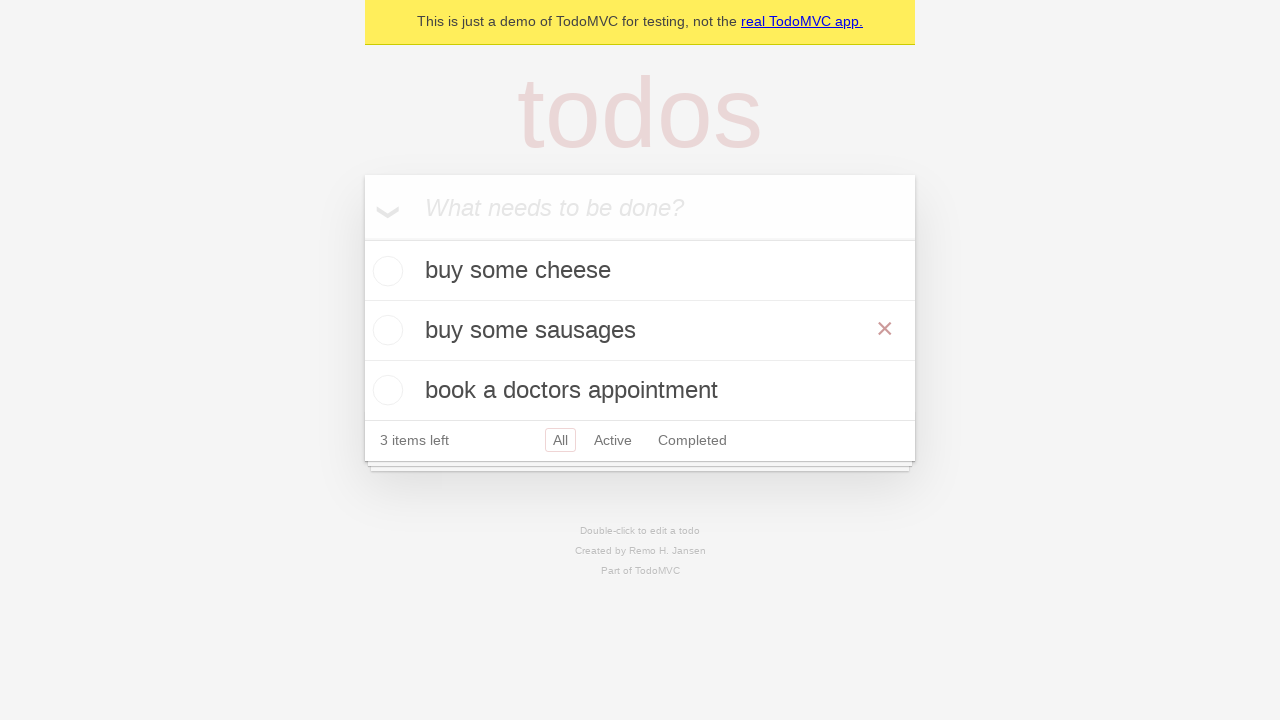

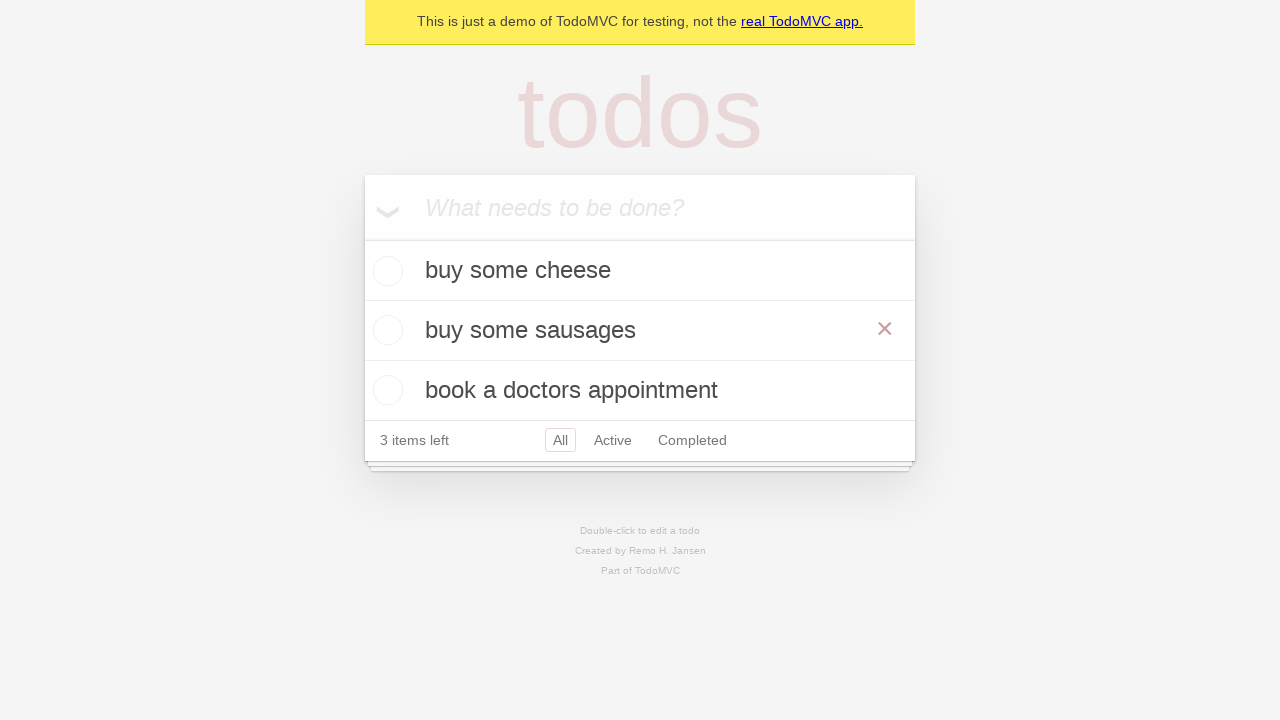